Tests navigation to a conference topic page, clicks on a conference link that opens a new tab, switches to the new tab, and clicks on the speaker application link.

Starting URL: https://testerhome.com/topics/21805

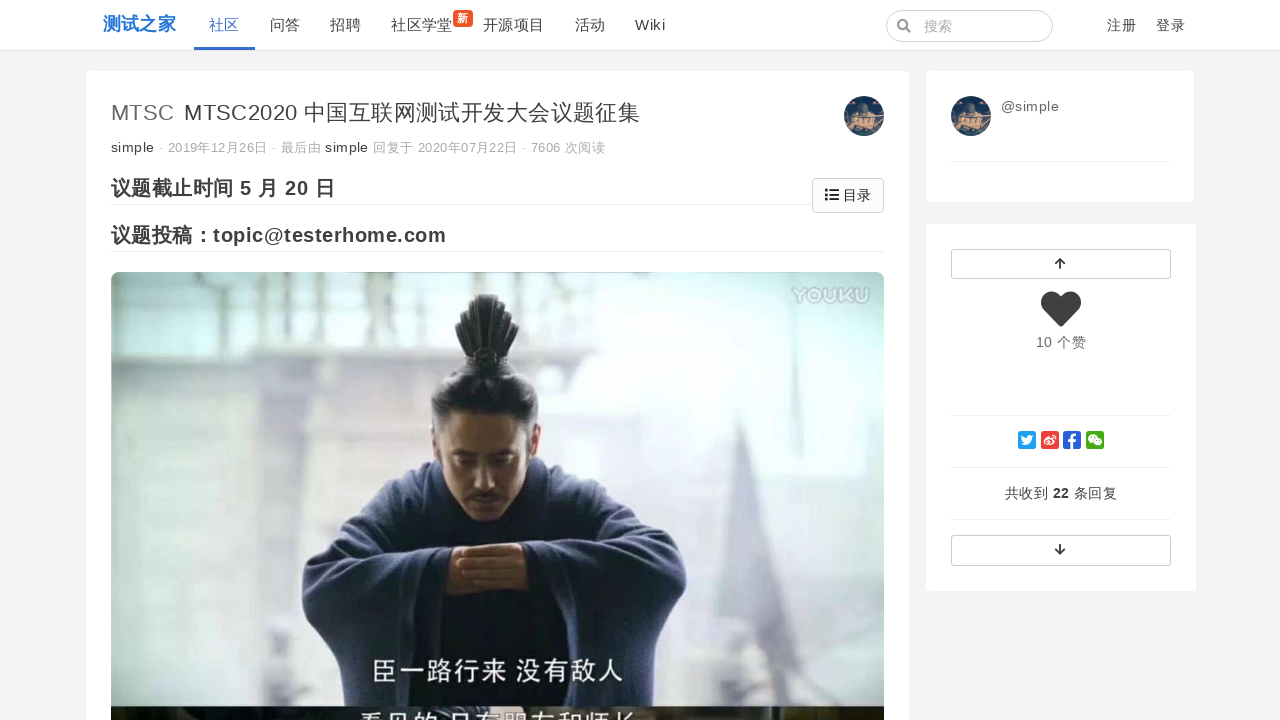

Waited for conference link '第六届中国互联网测试开发大会' to be visible
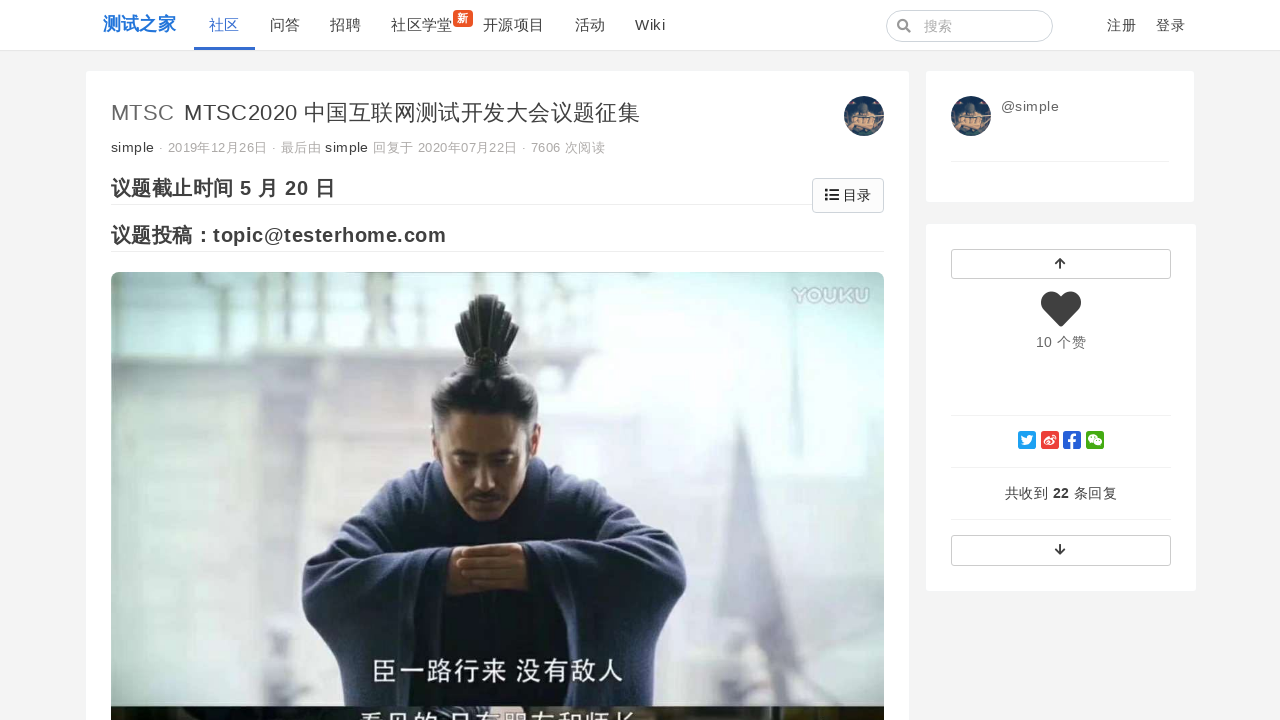

Clicked on conference link '第六届中国互联网测试开发大会' to open new tab at (329, 361) on text=第六届中国互联网测试开发大会
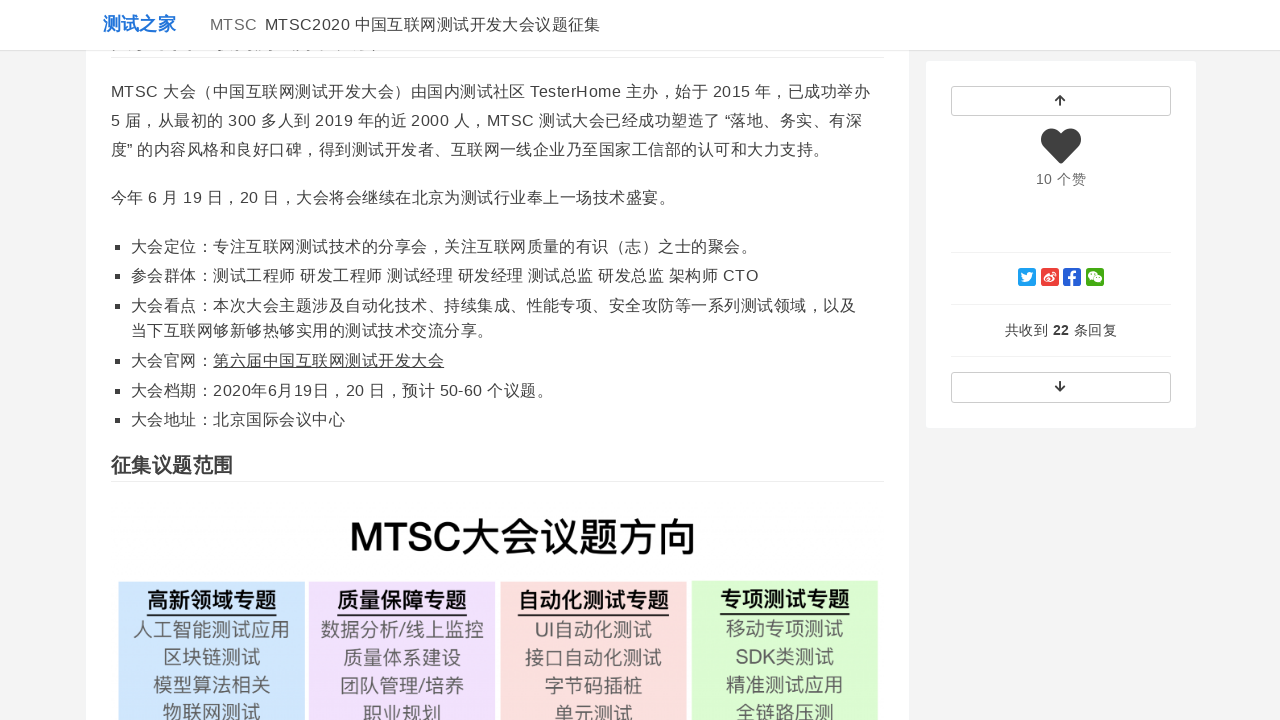

Switched to new tab and waited for page to load
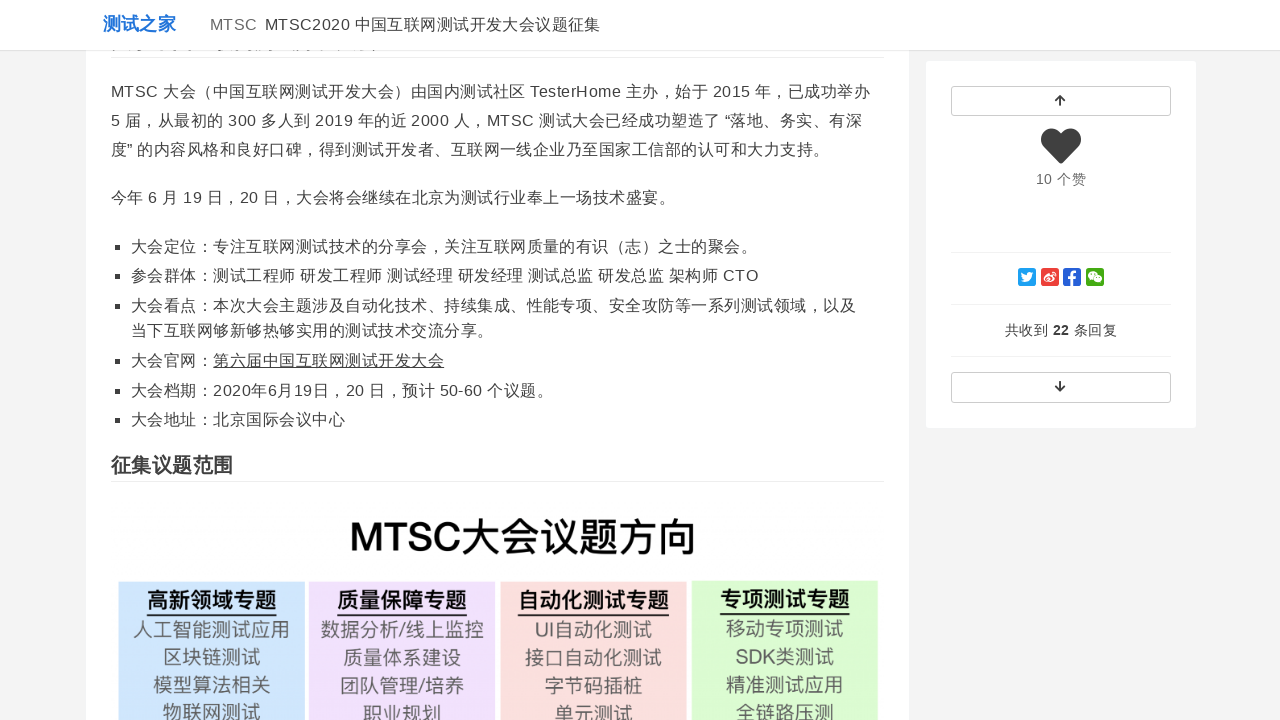

Waited for speaker application link '演讲申请' to be visible
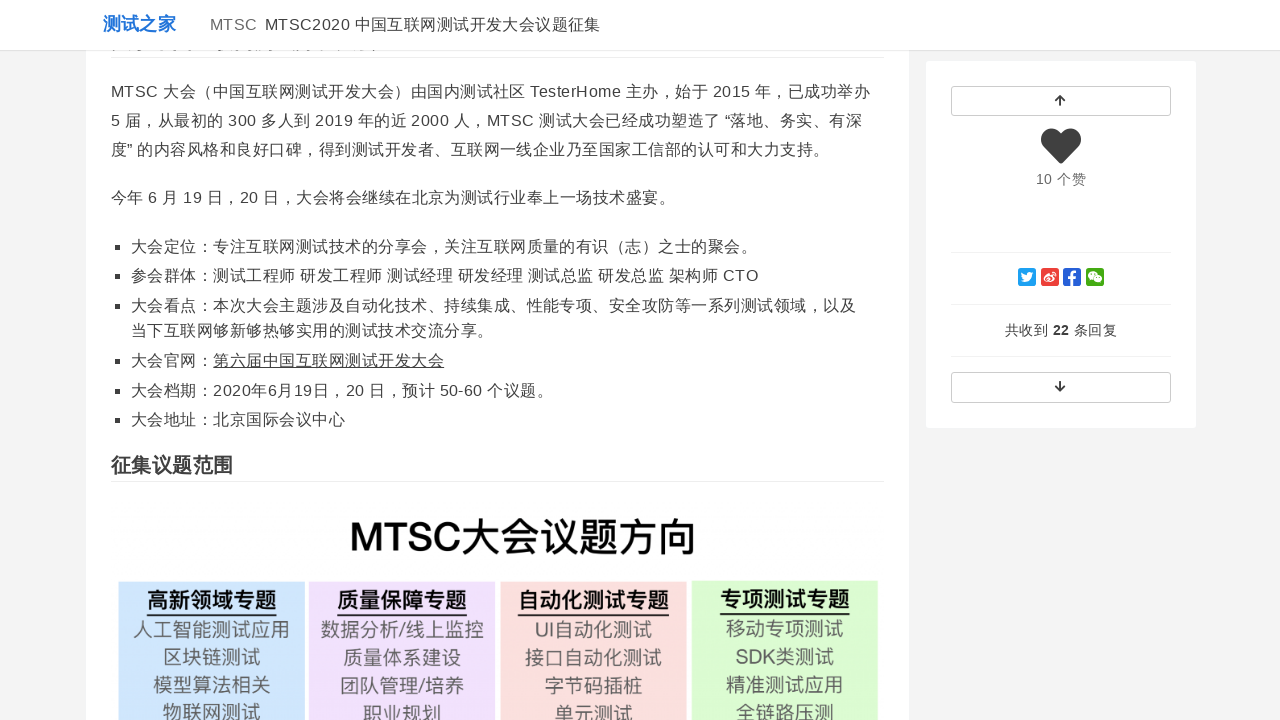

Clicked on speaker application link '演讲申请' at (980, 33) on text=演讲申请
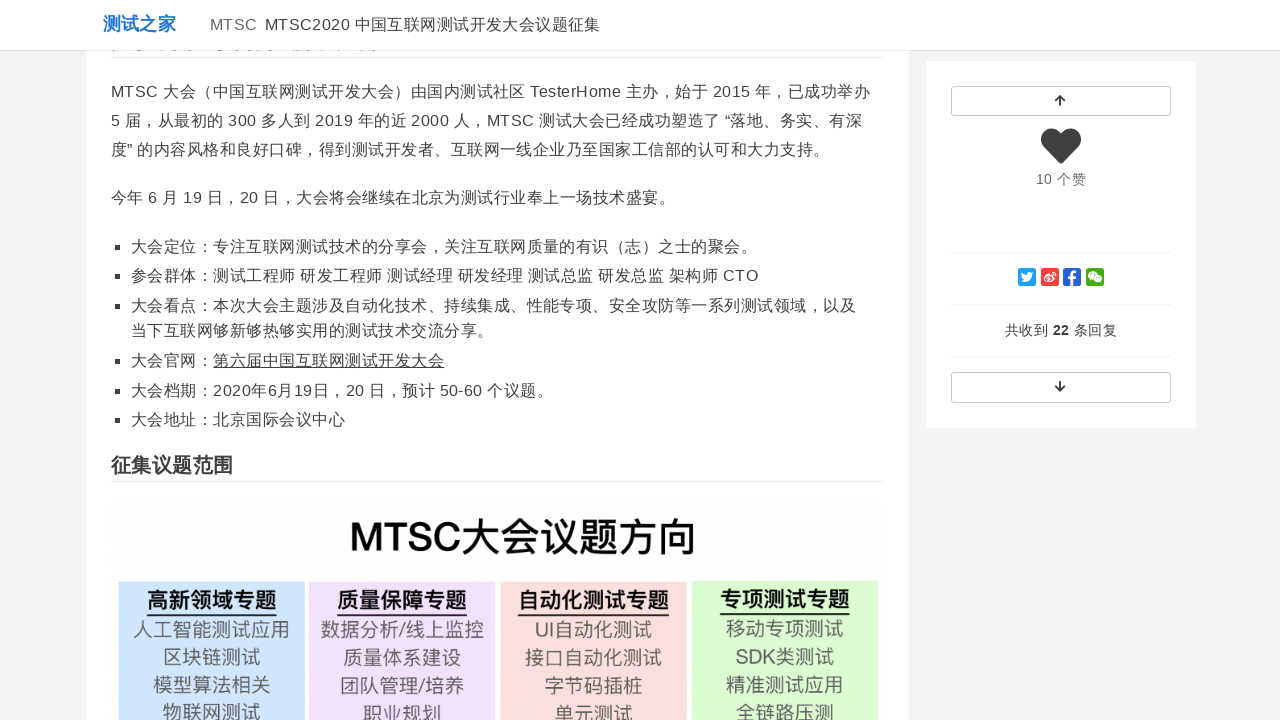

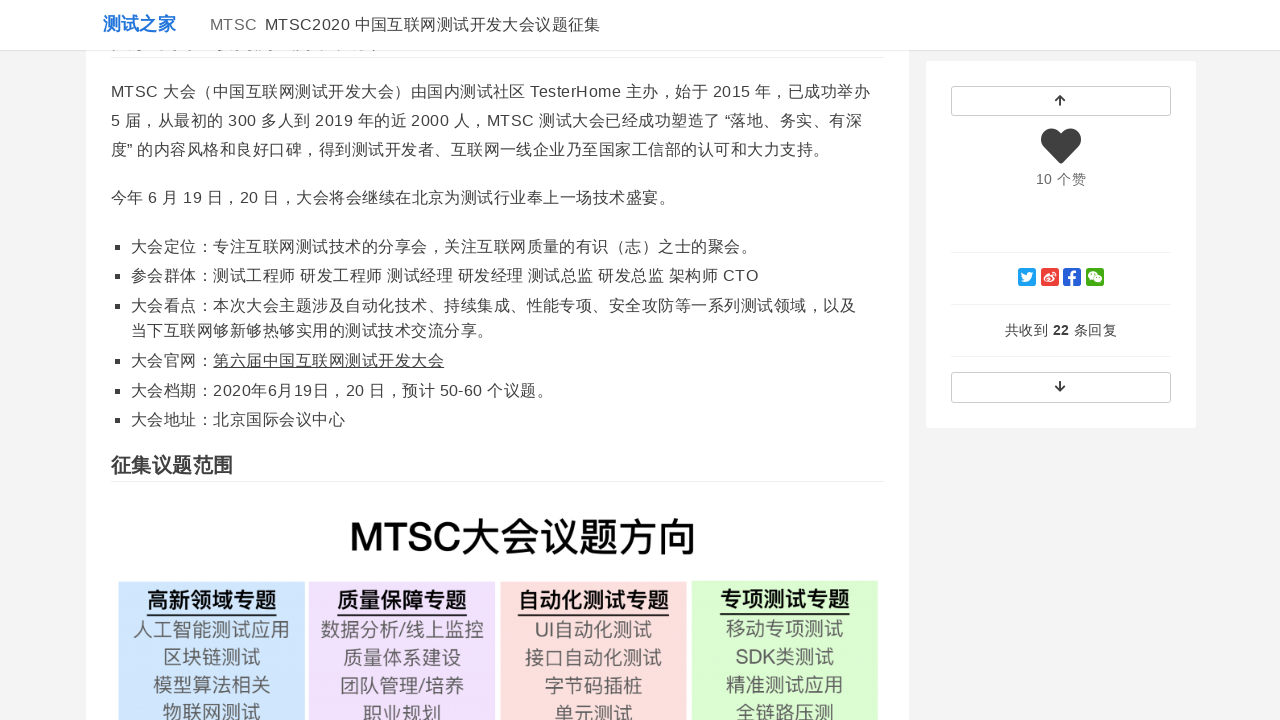